Tests radio button and checkbox interaction by clicking through all form elements with the name "webform" on a demo page.

Starting URL: http://demo.guru99.com/test/radio.html

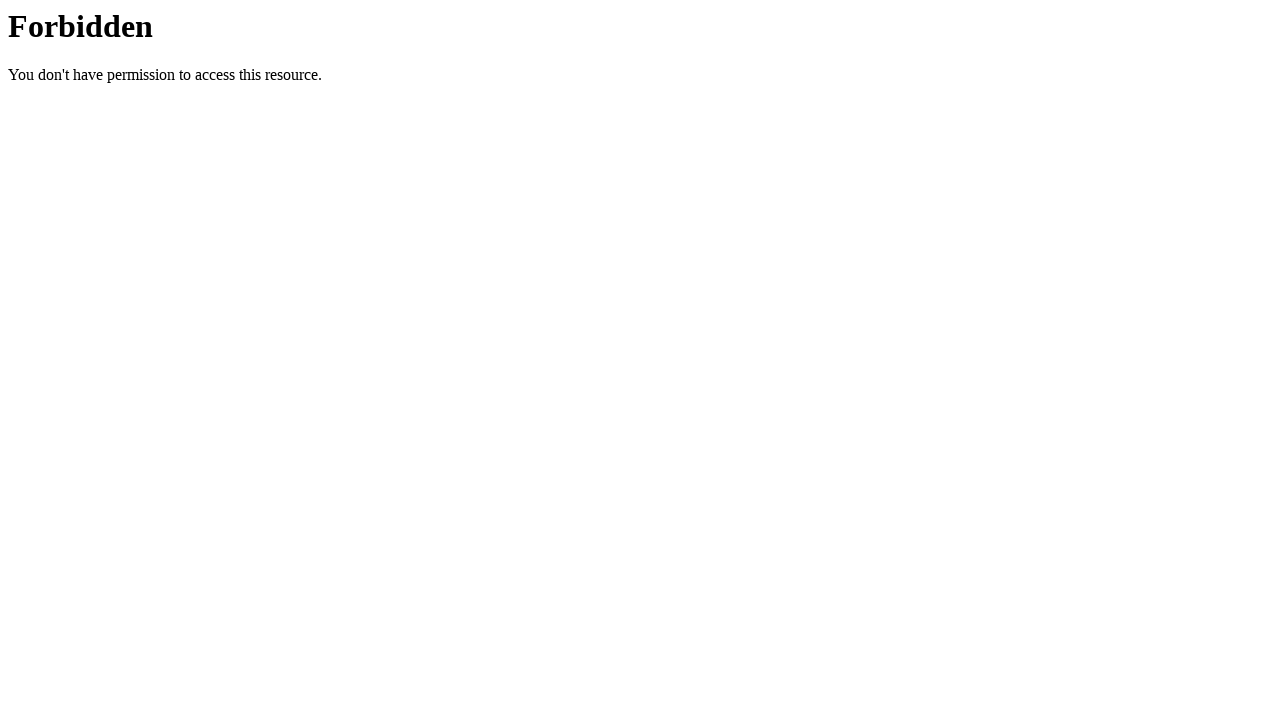

Set viewport size to 1920x1080
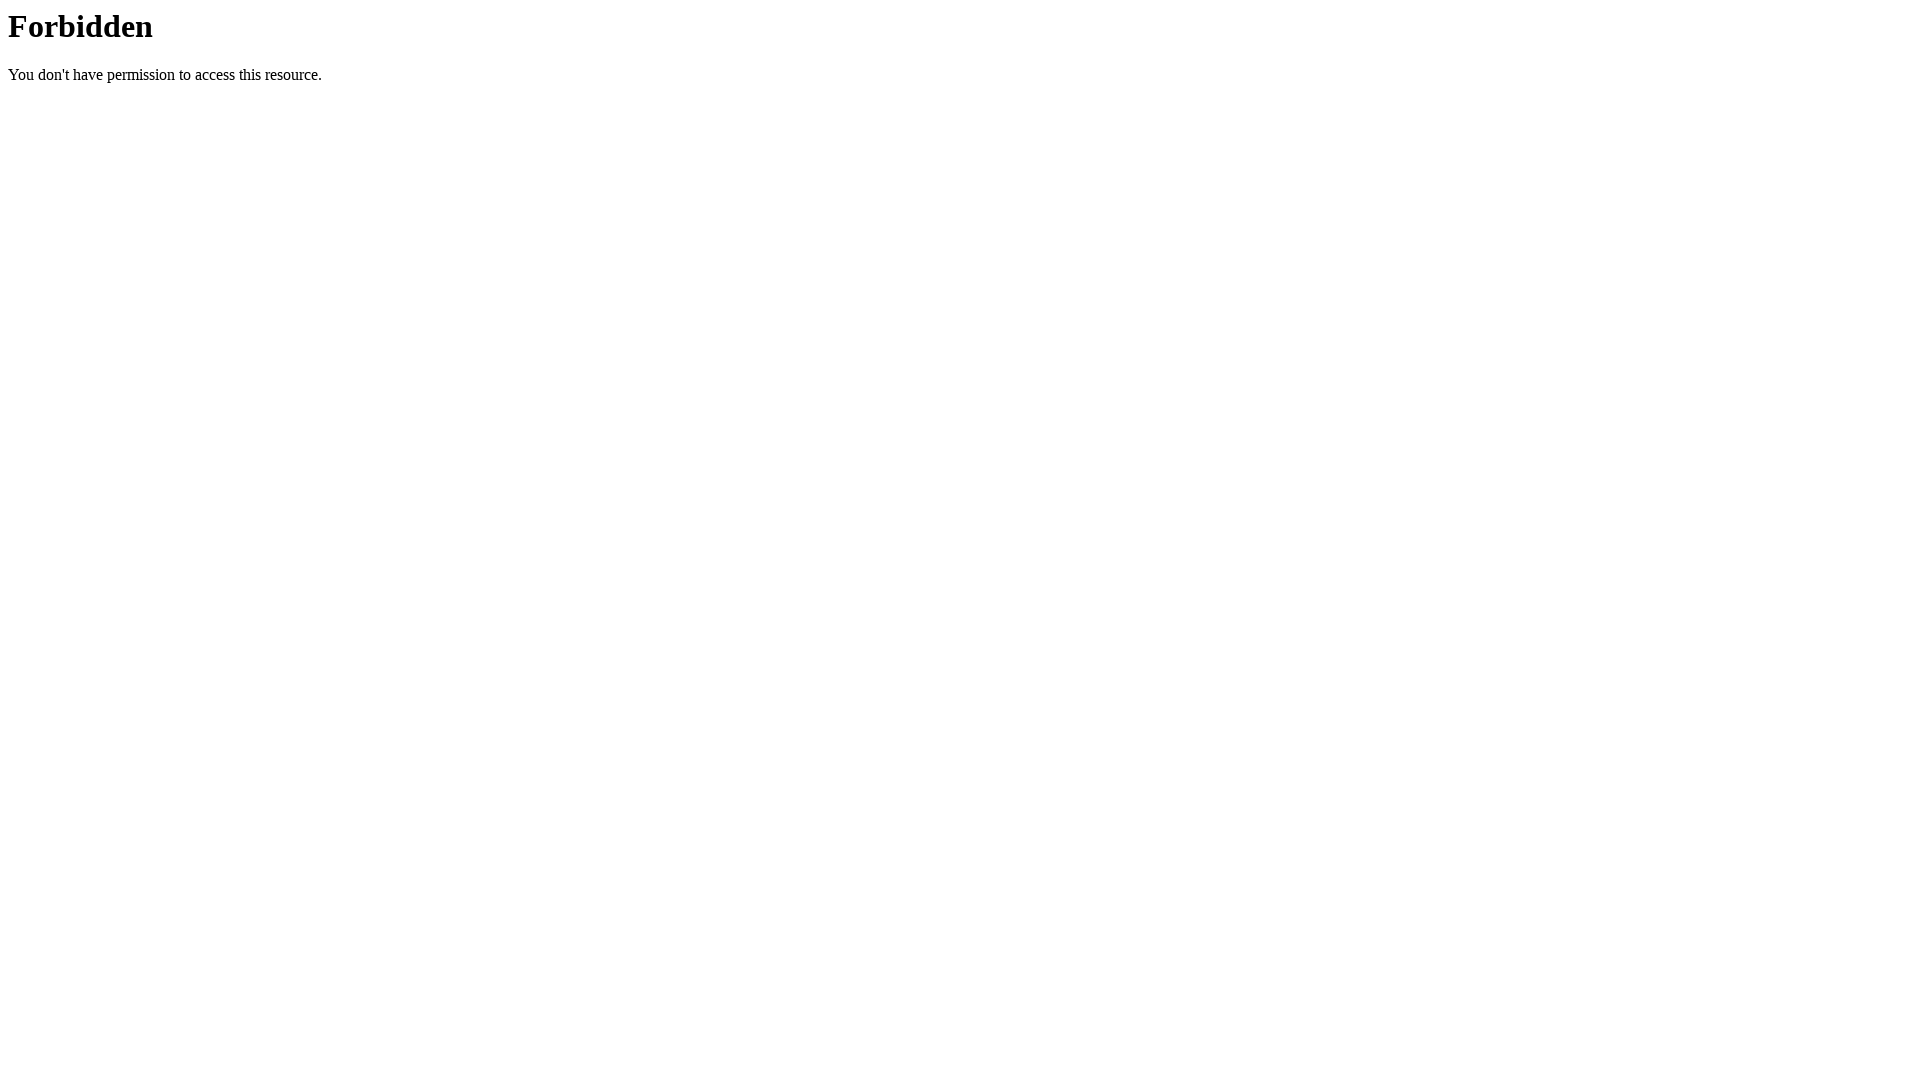

Located all form elements with name 'webform'
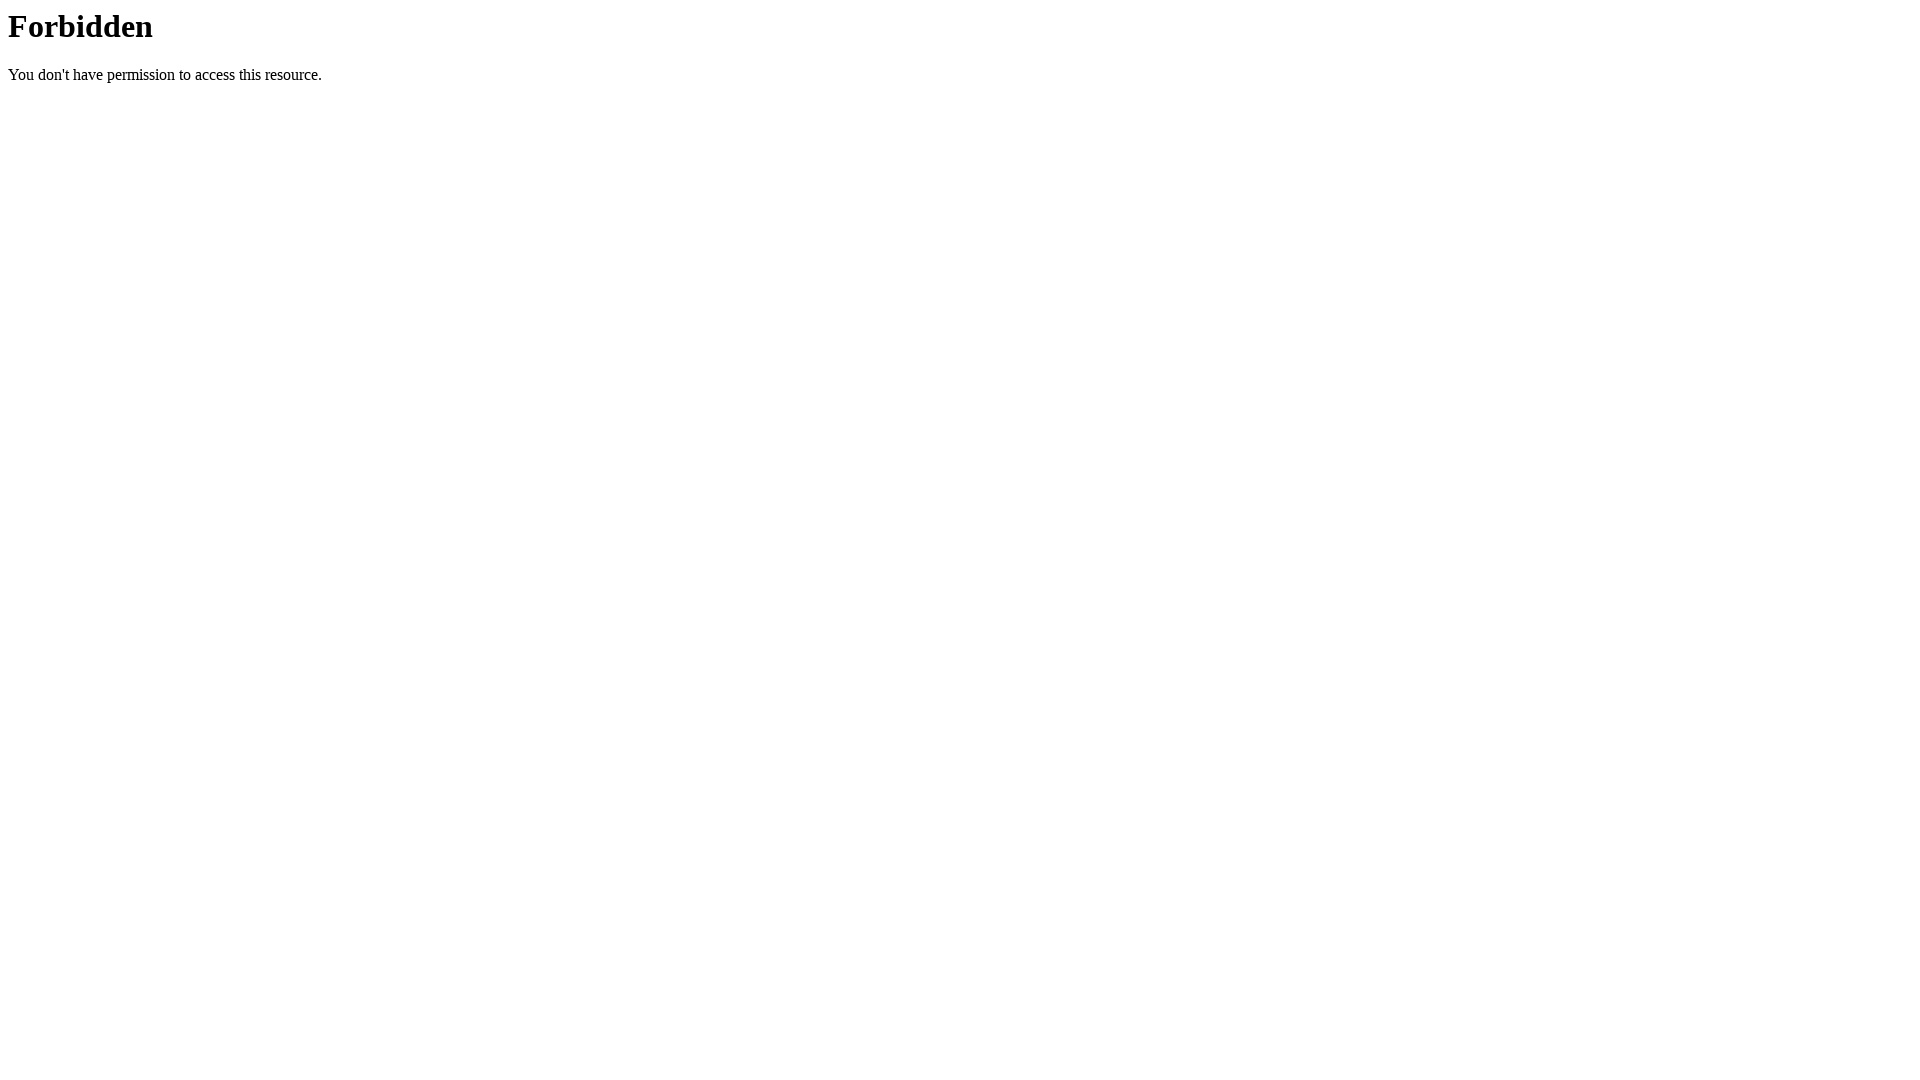

Found 0 webform elements to interact with
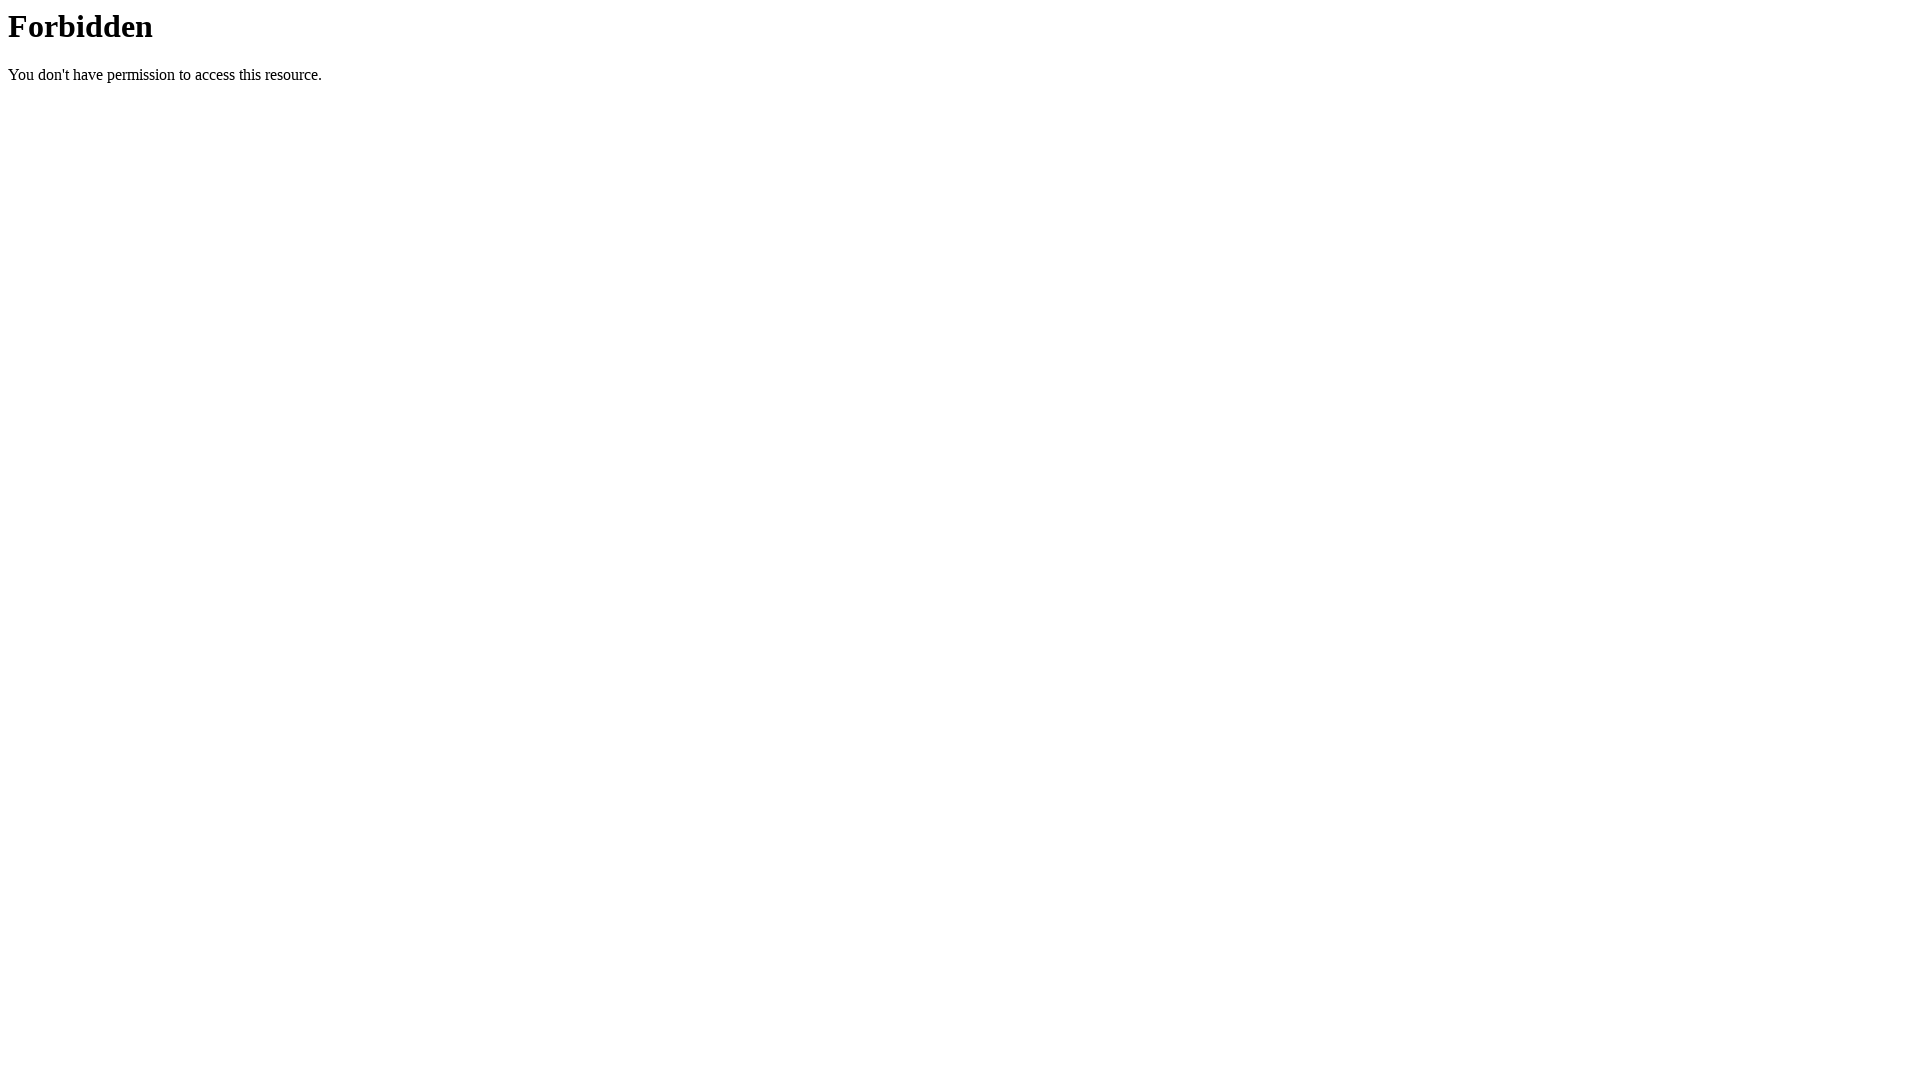

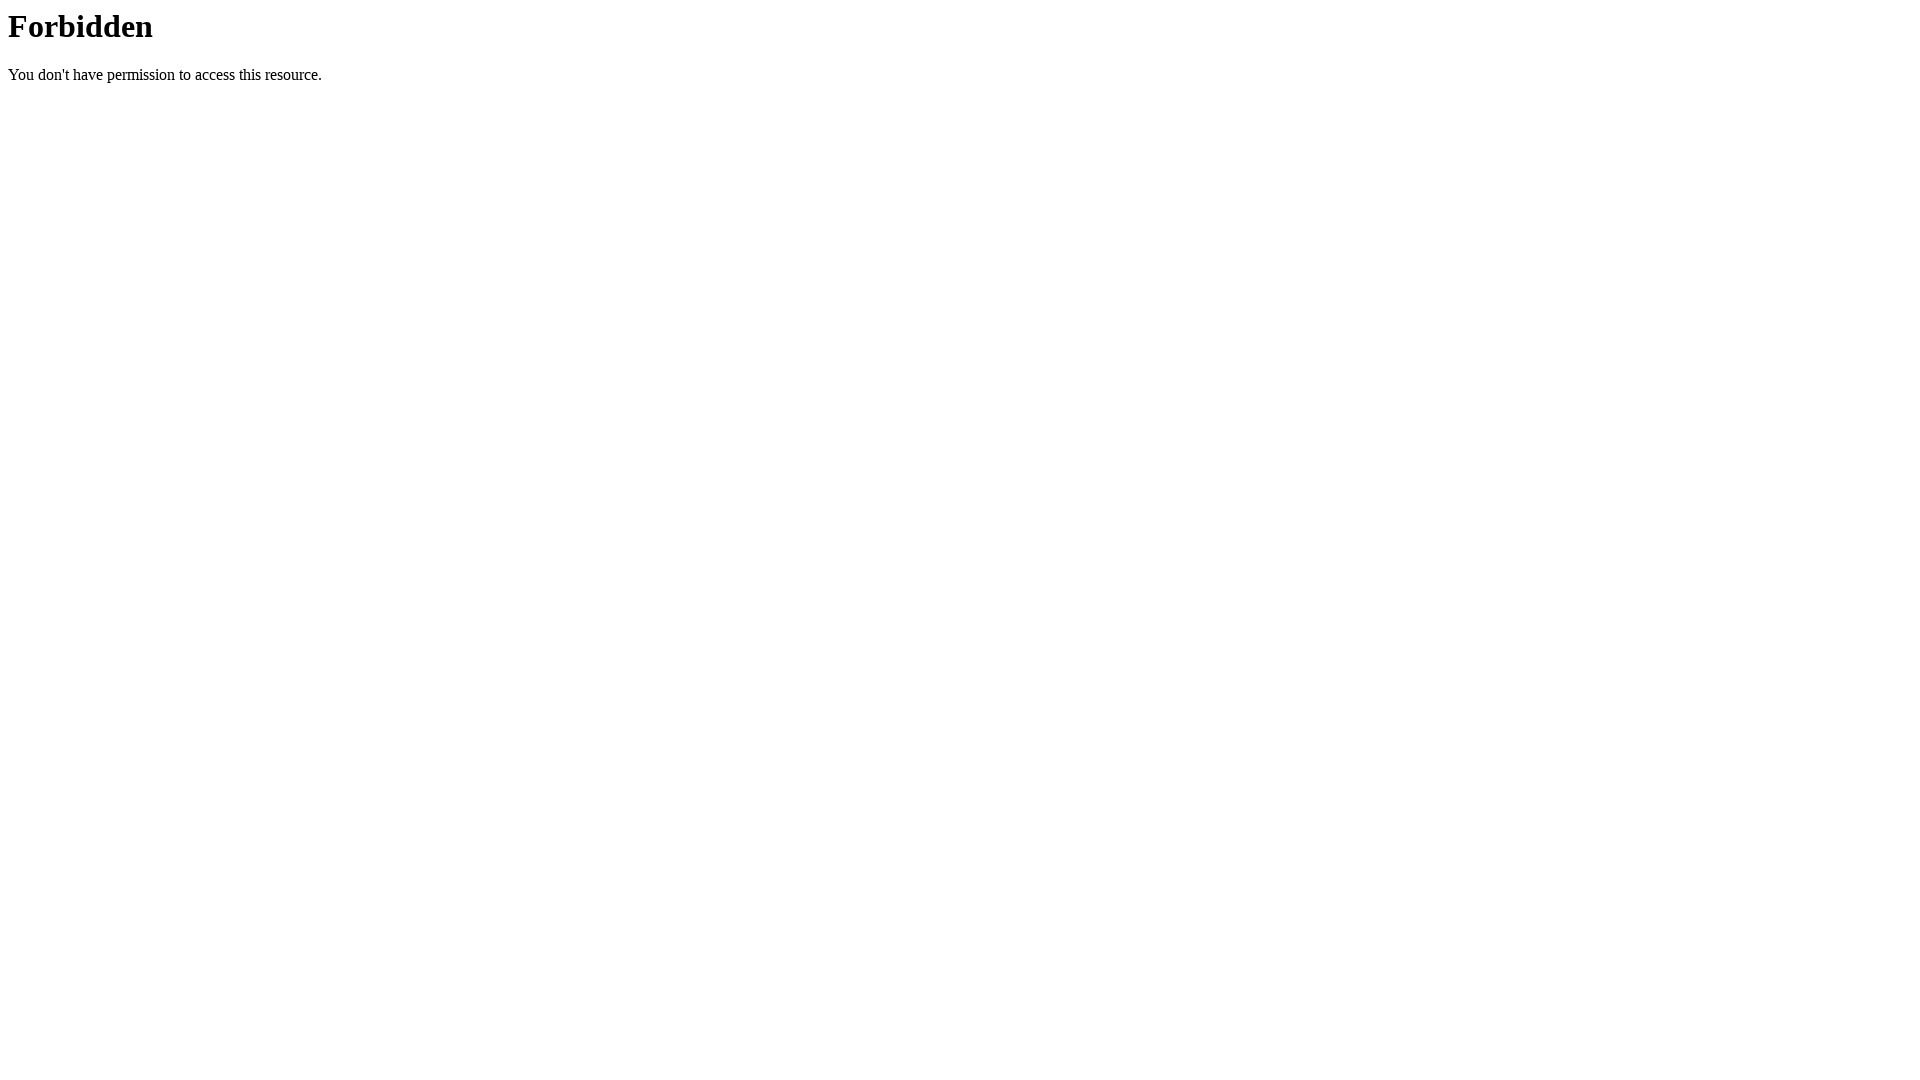